Navigates to a timetable page, clicks on the Classes button, and selects a specific class link

Starting URL: https://tsue.edupage.org/timetable

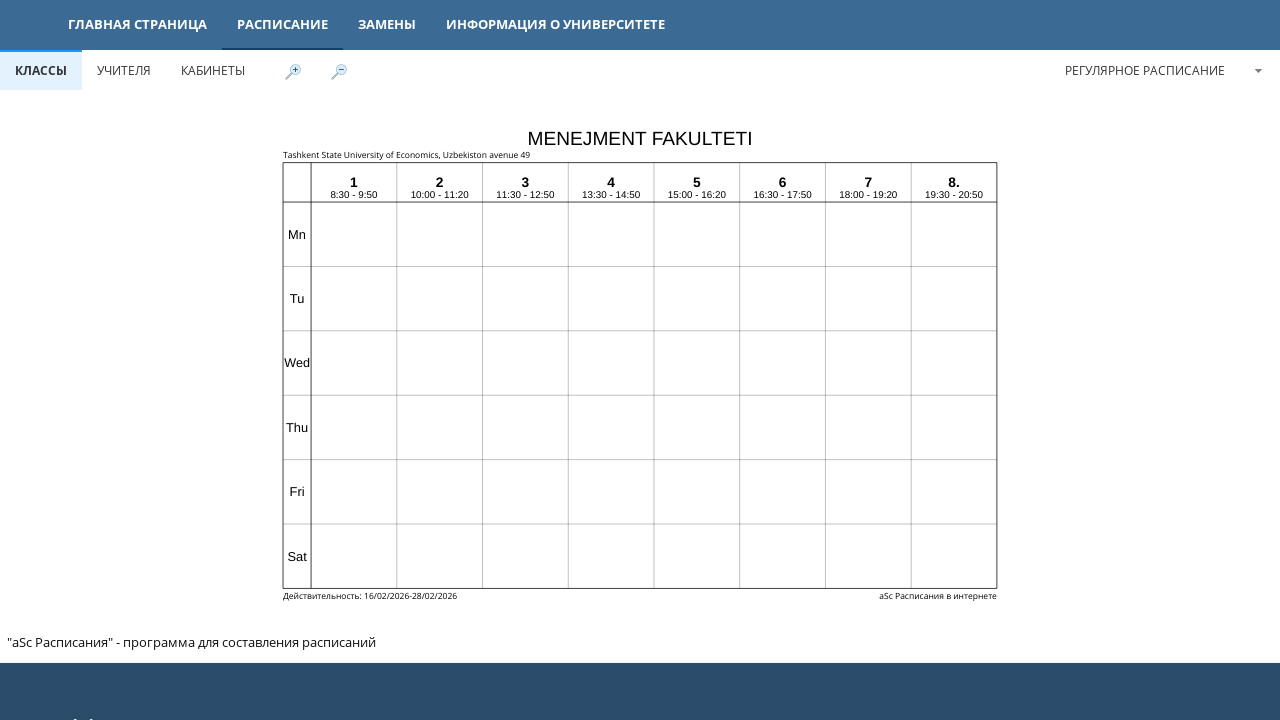

Clicked on the Classes button at (41, 70) on [title="Классы"]
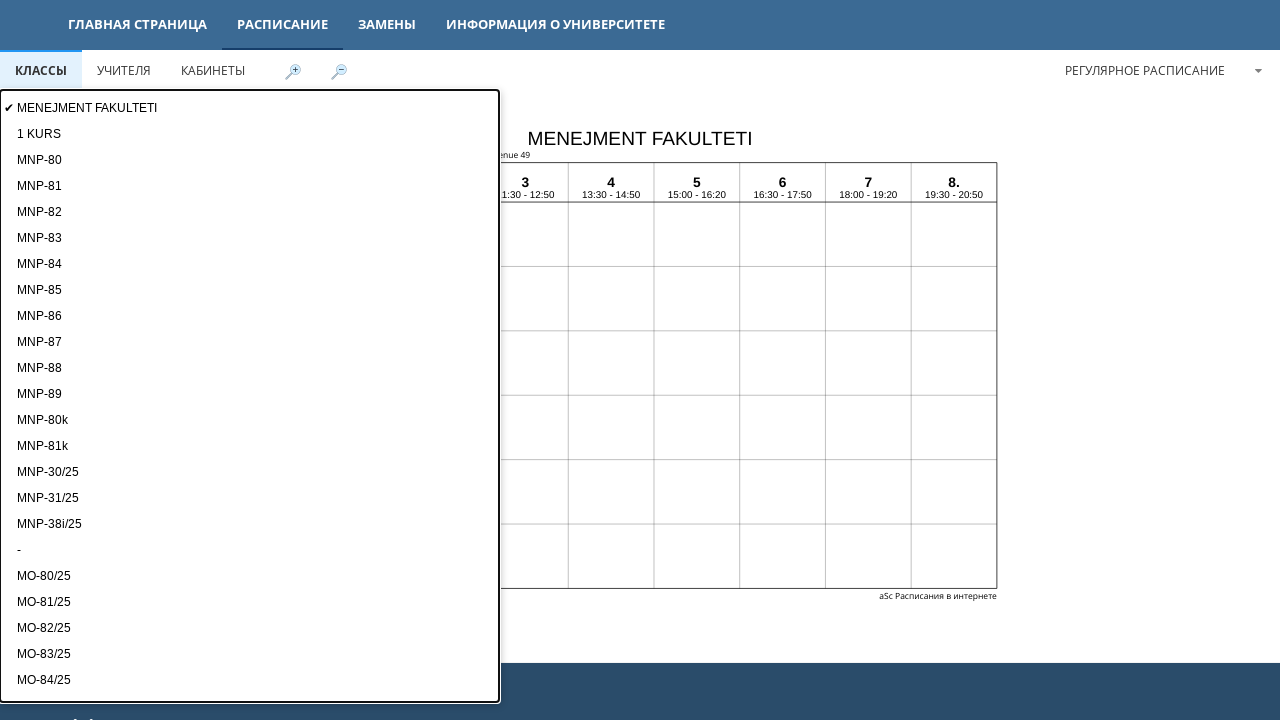

Waited for the menu to expand
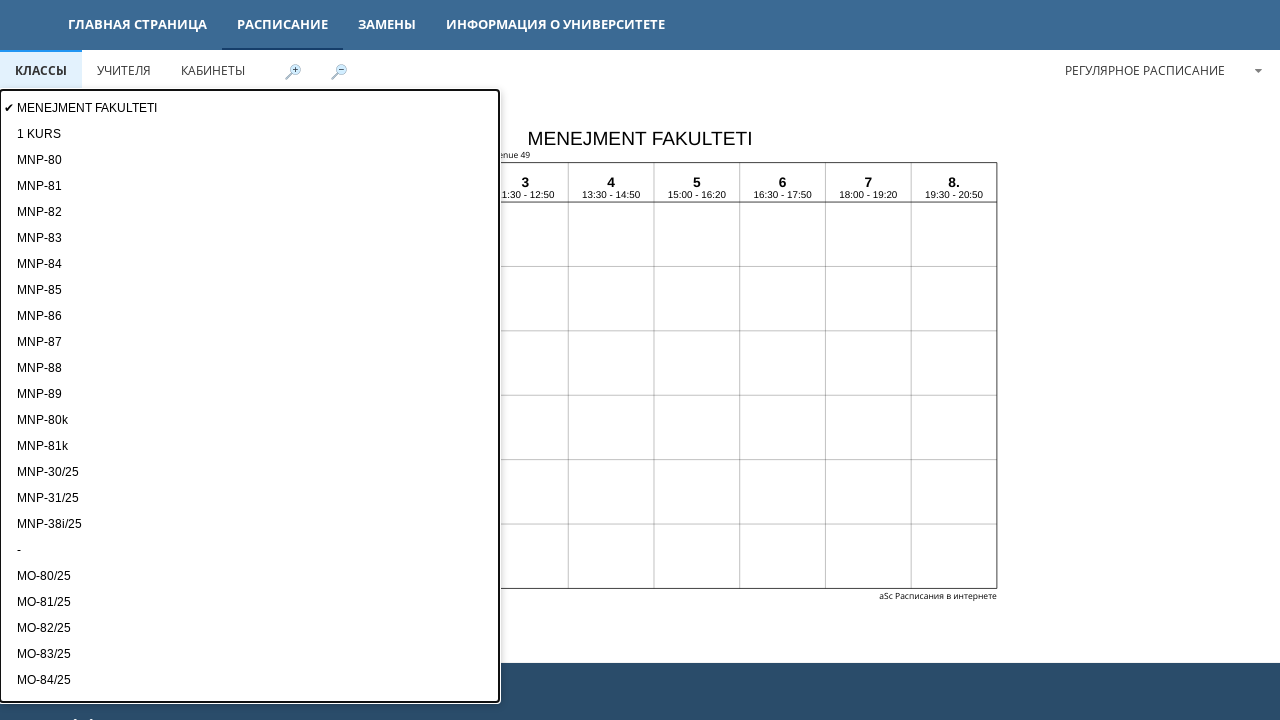

Clicked on the PTI-75/23 class link at (250, 396) on a:text("PTI-75/23")
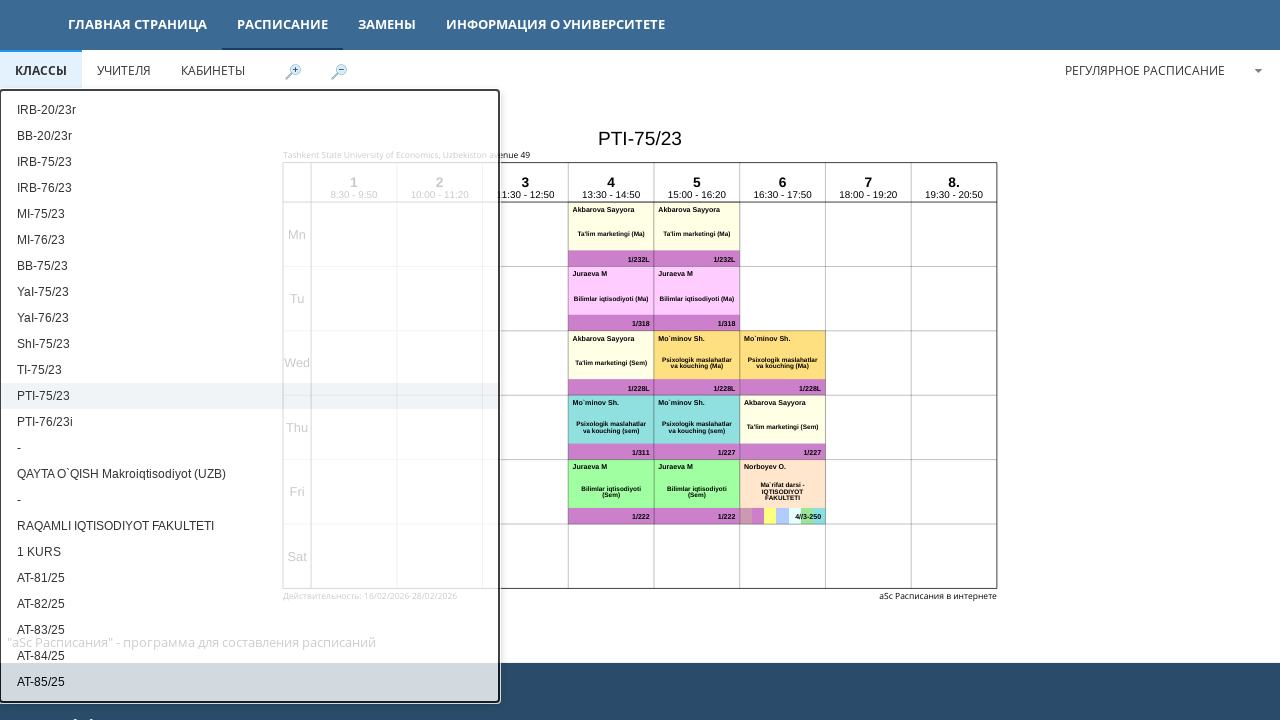

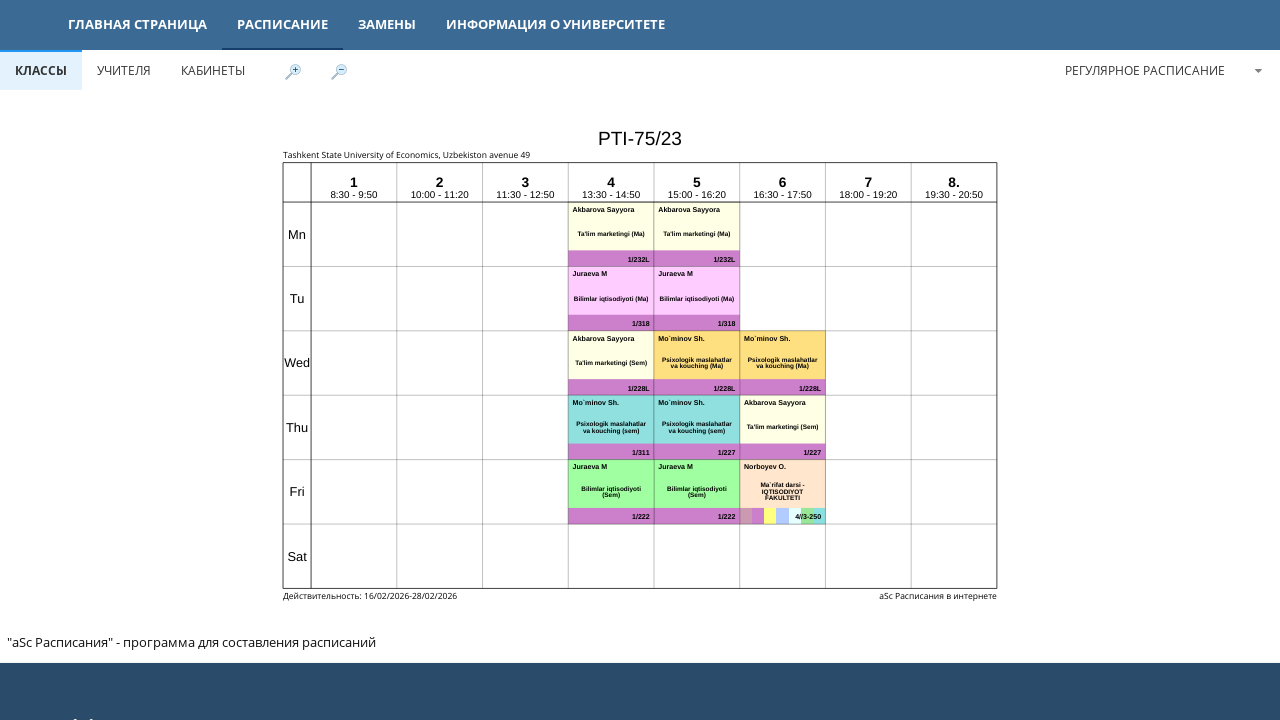